Tests password validation by entering a username but leaving password empty and verifying error message

Starting URL: https://www.saucedemo.com/

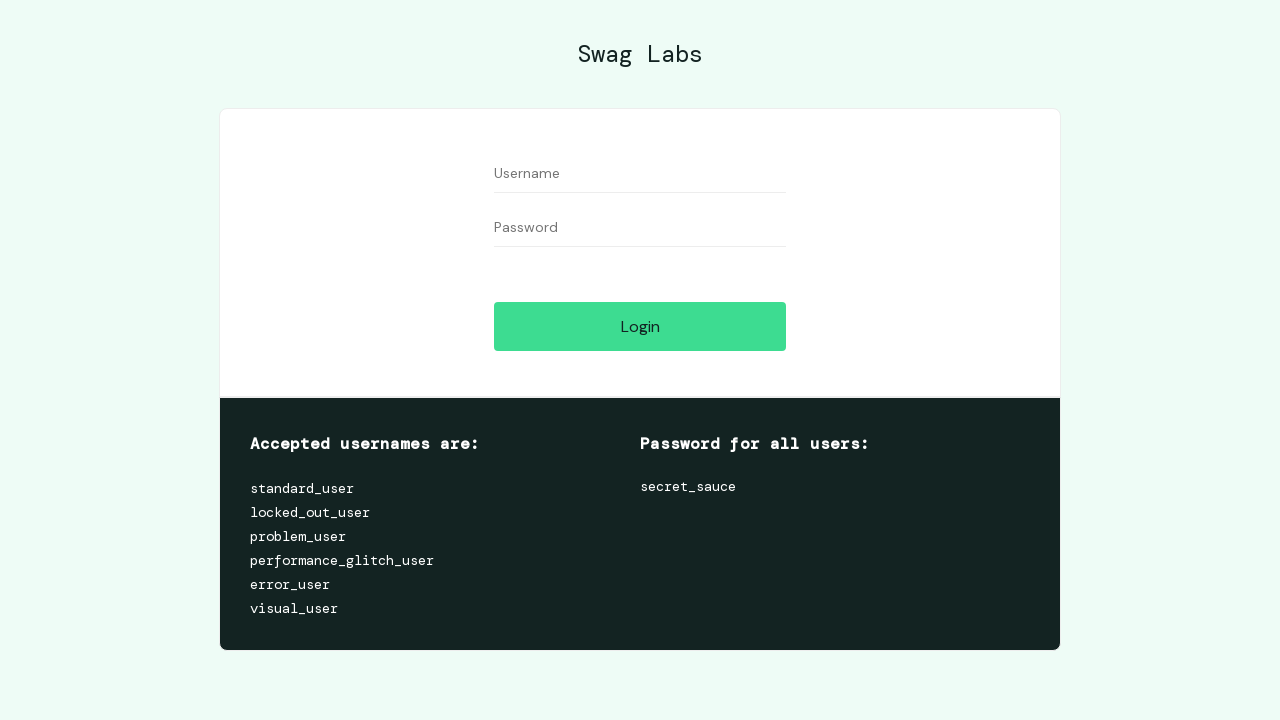

Filled username field with 'testuser' on #user-name
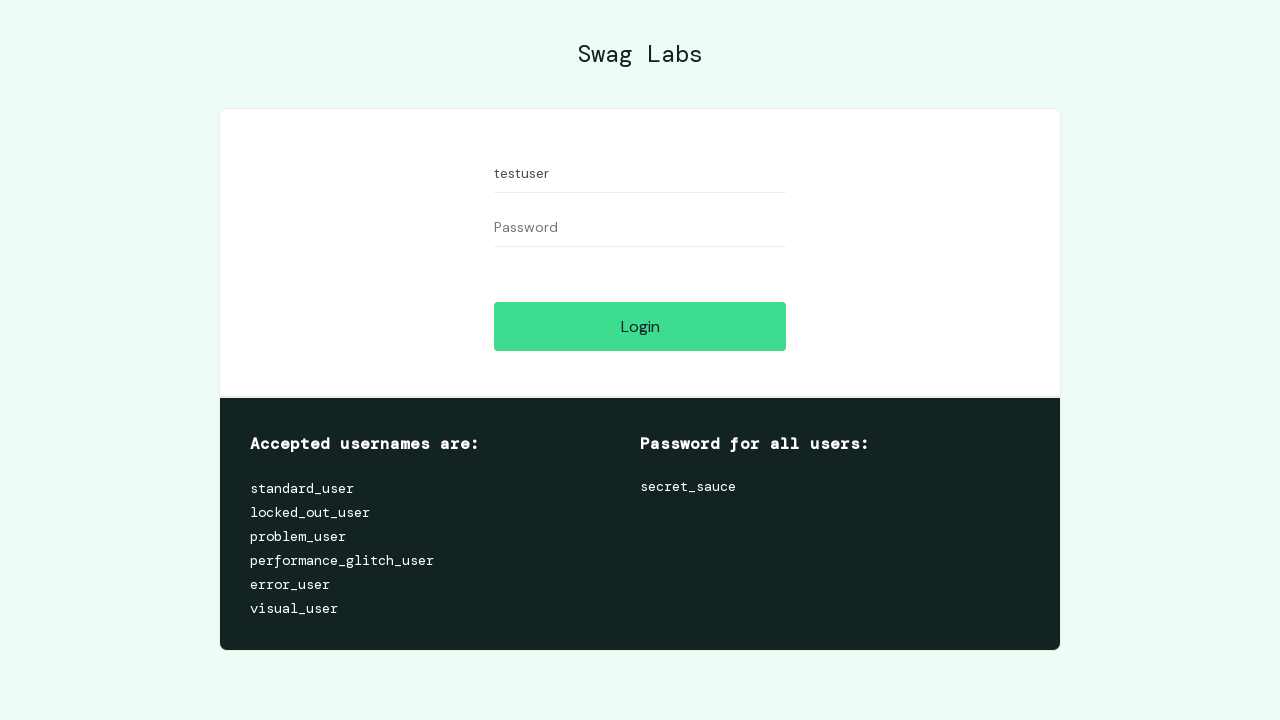

Left password field empty on #password
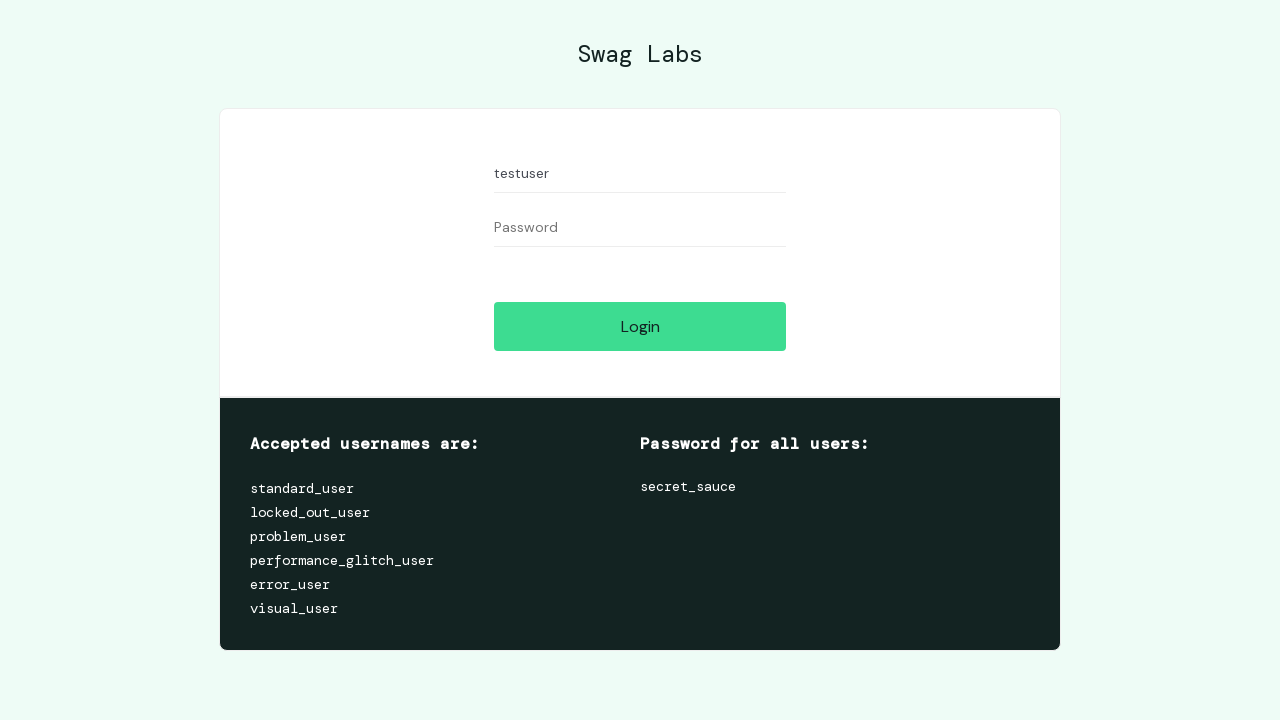

Clicked login button at (640, 326) on #login-button
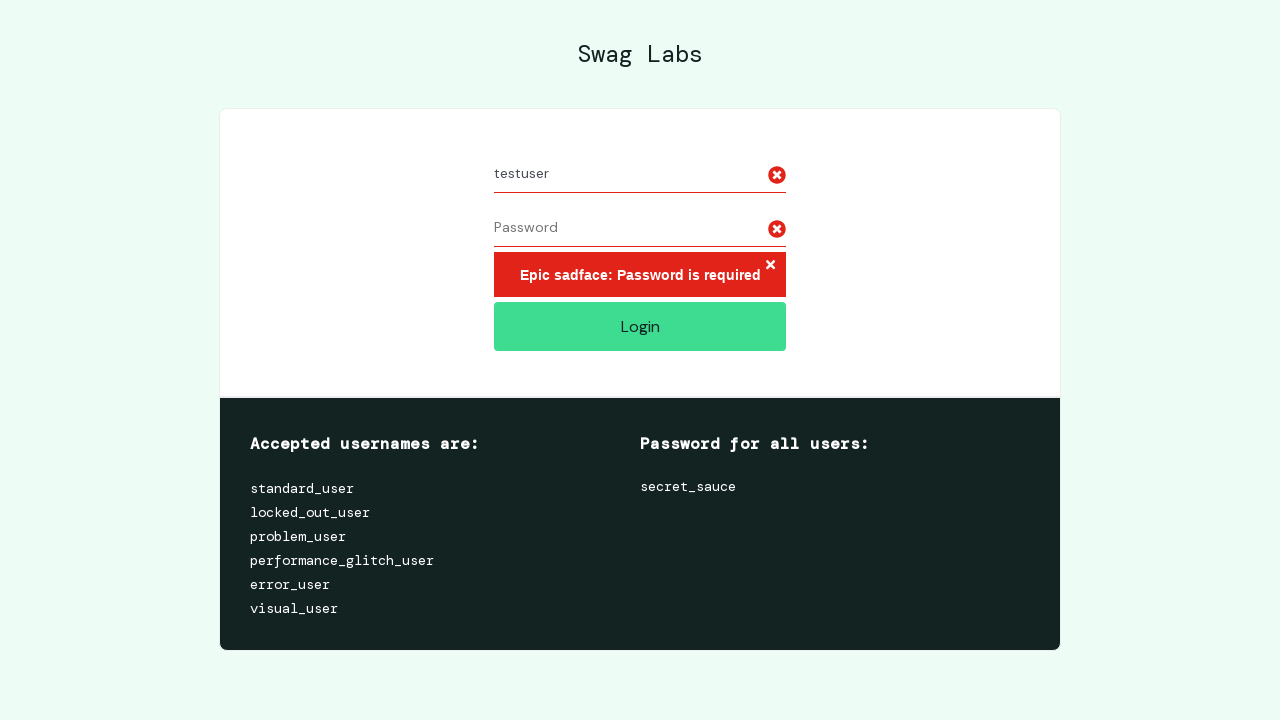

Password error message appeared
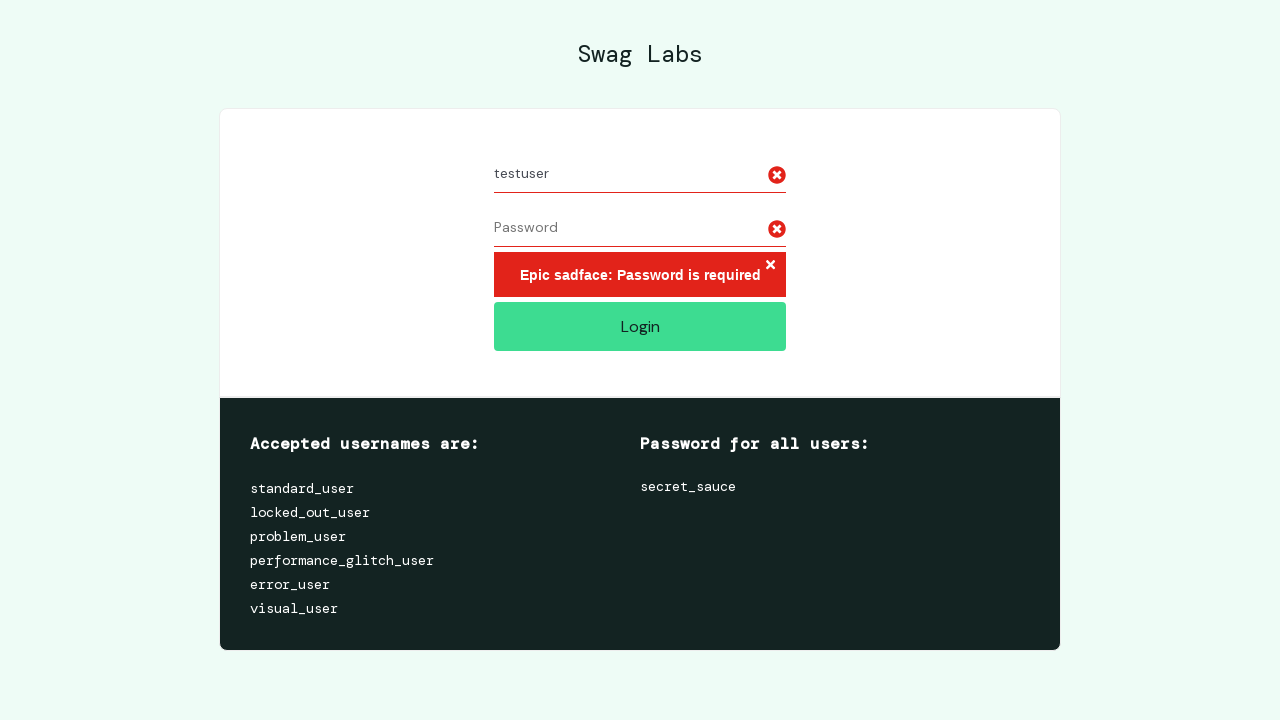

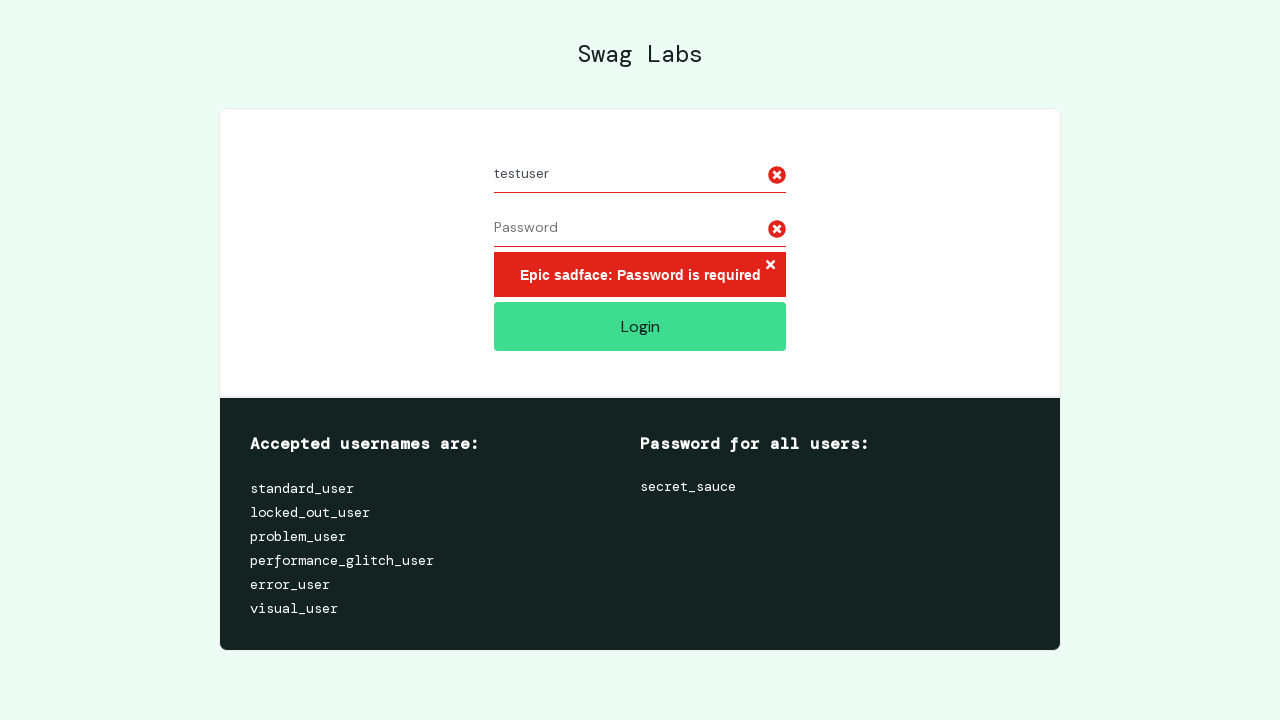